Tests mouse interaction with the fluid simulation canvas on GenPeach.ai by performing slow and fast mouse movements to verify the canvas responds to user input.

Starting URL: https://genpeach.ai/

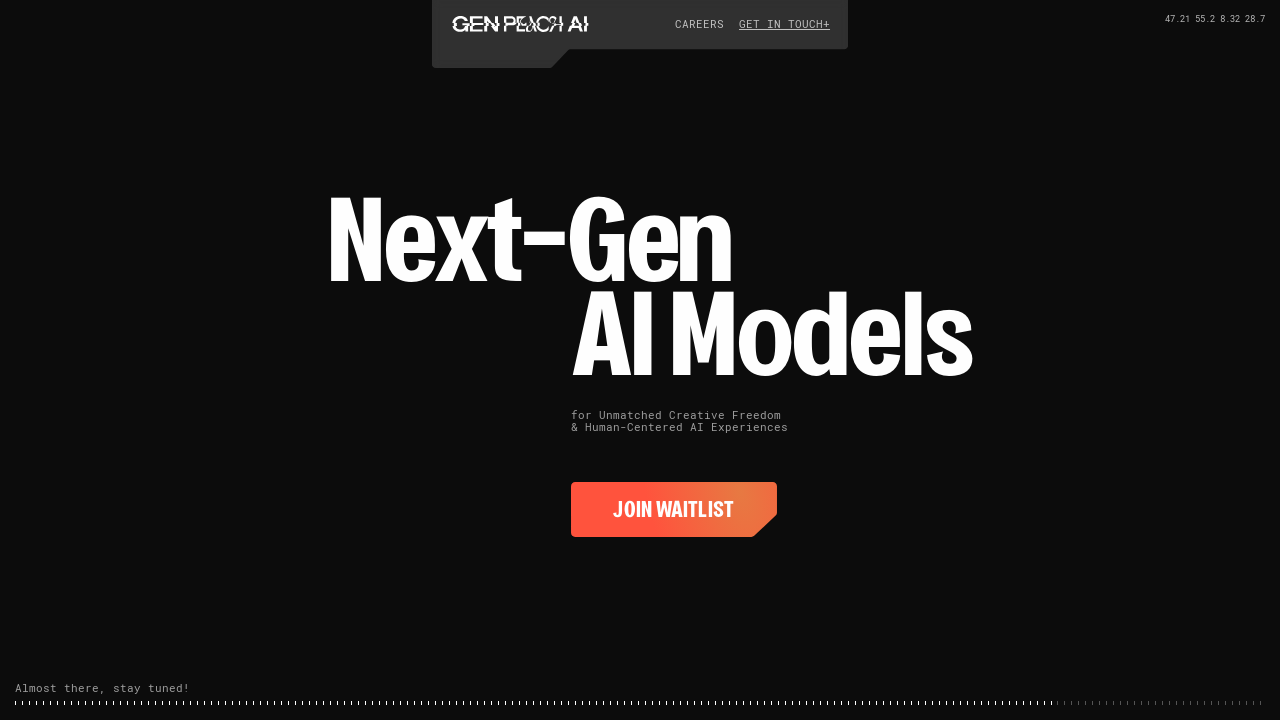

Page fully loaded with networkidle state
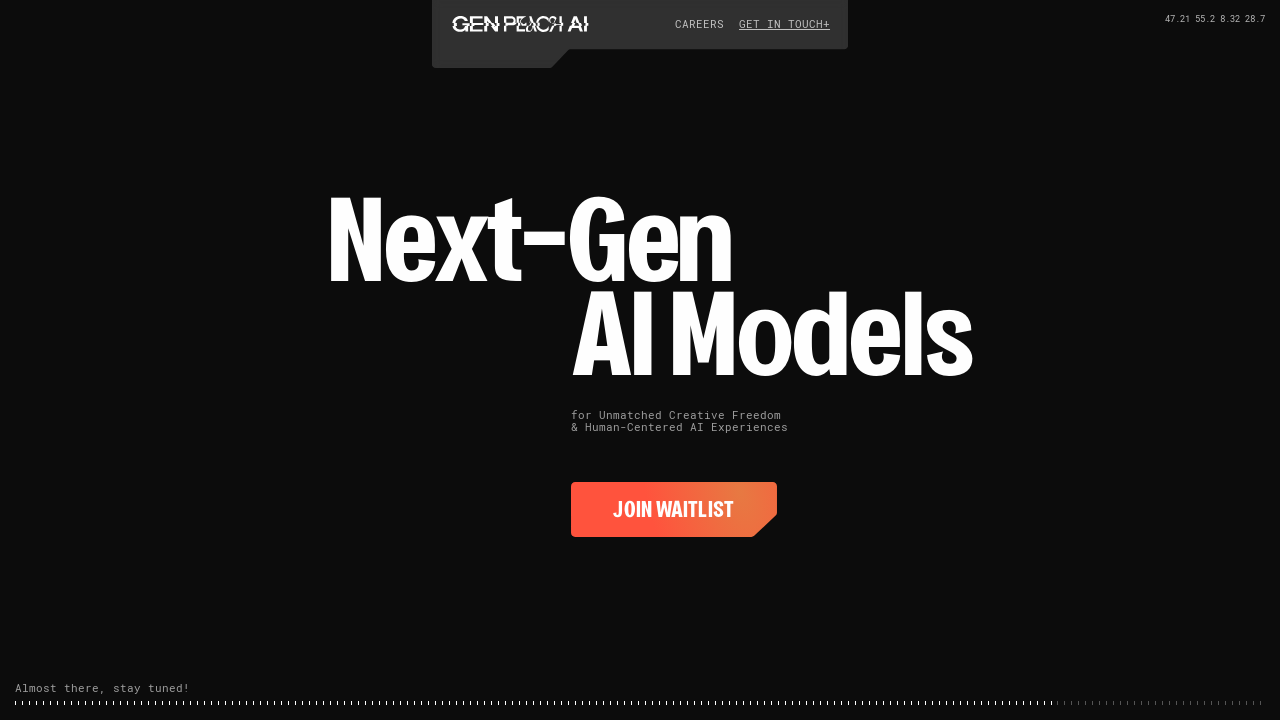

Smoke simulation canvas (#smoke-sim) is present on the page
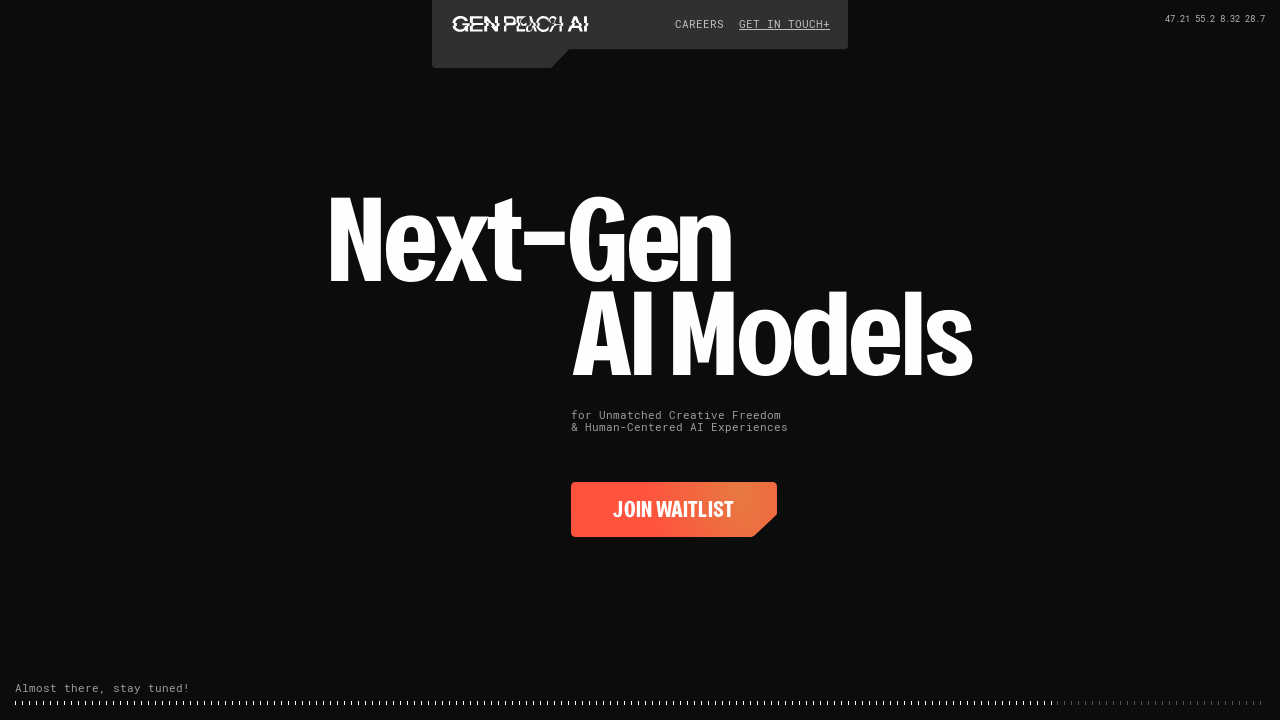

Mouse moved slowly to position (100, 100) at (100, 100)
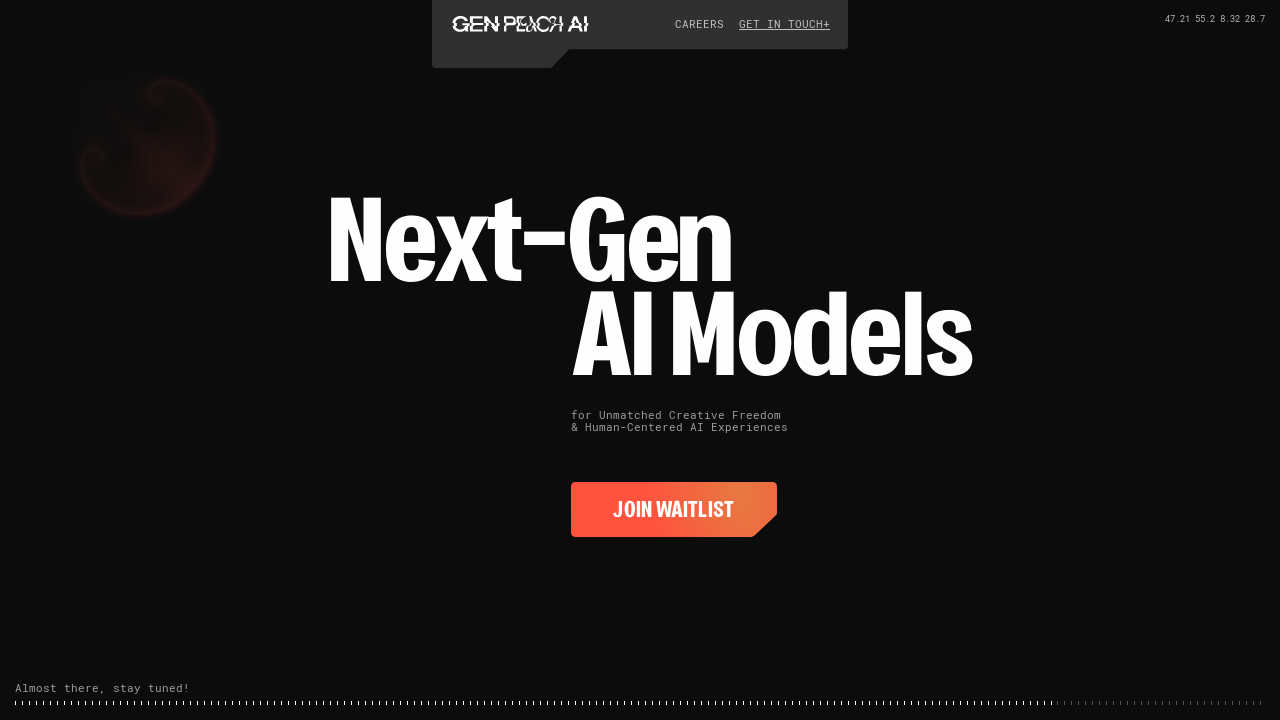

Waited 500ms for canvas response to slow mouse movement
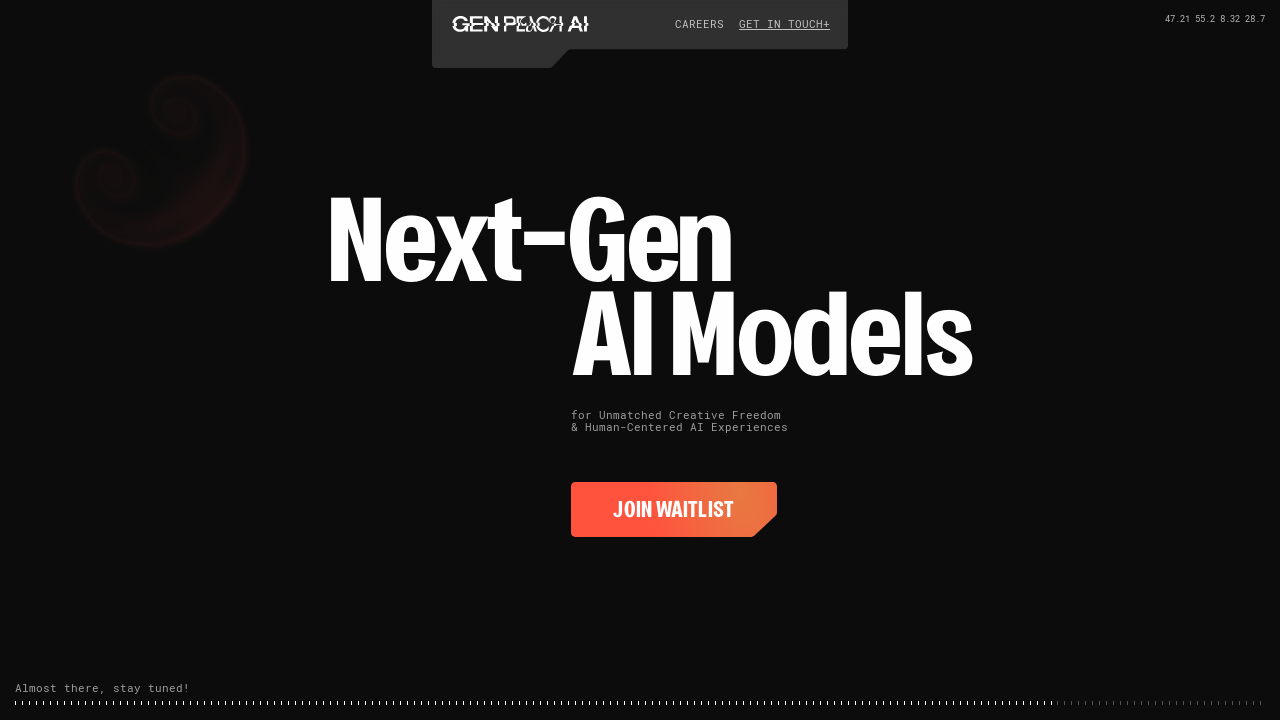

Mouse moved slowly to position (200, 150) at (200, 150)
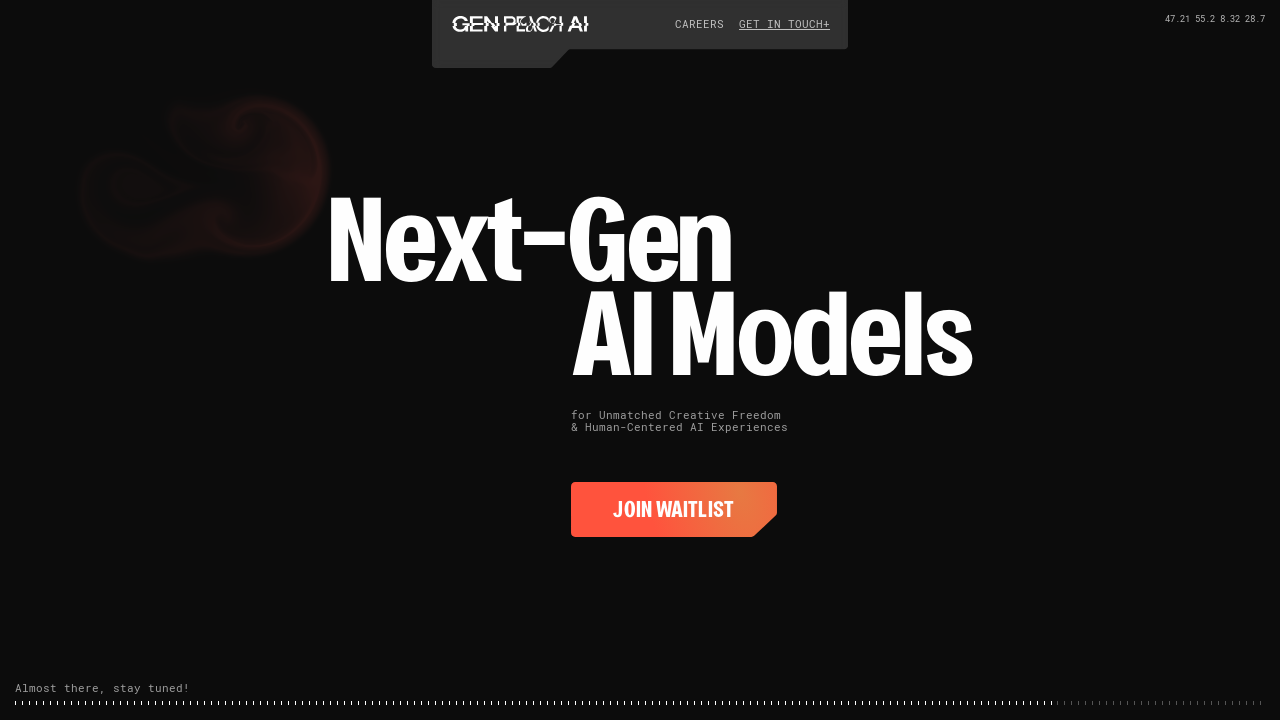

Waited 500ms for canvas response to second slow mouse movement
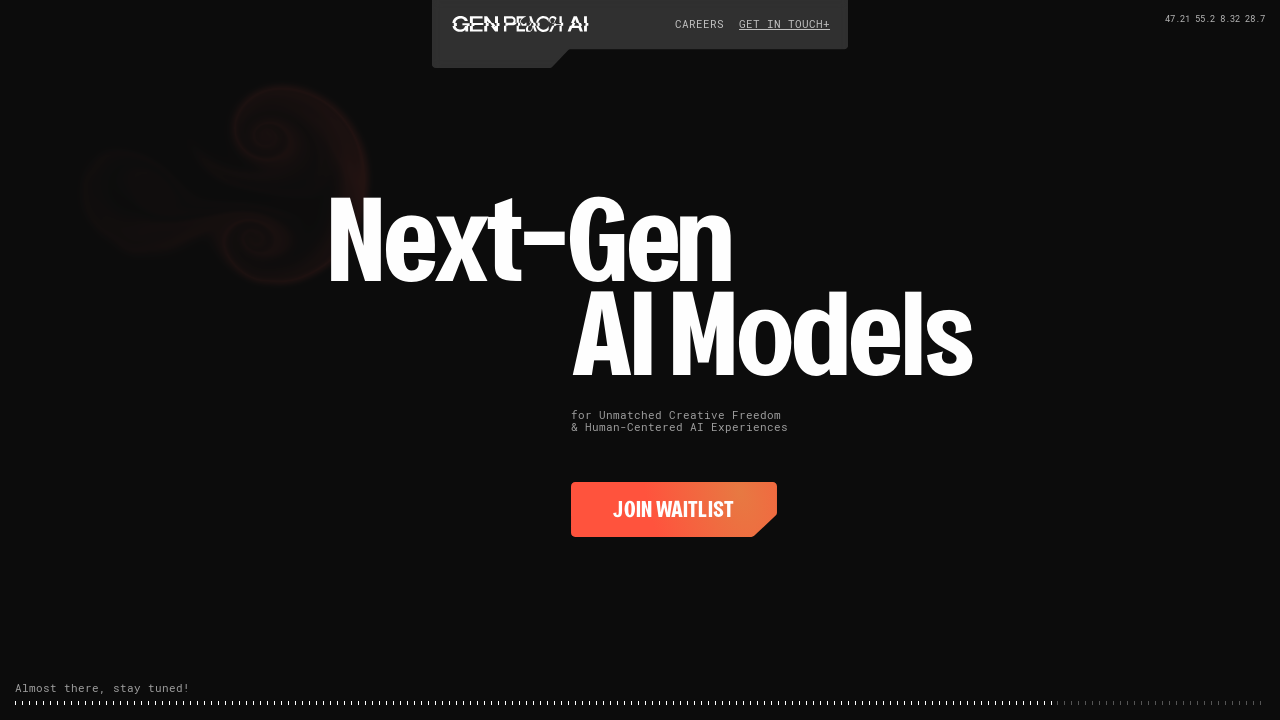

Mouse moved quickly to position (400, 300) at (400, 300)
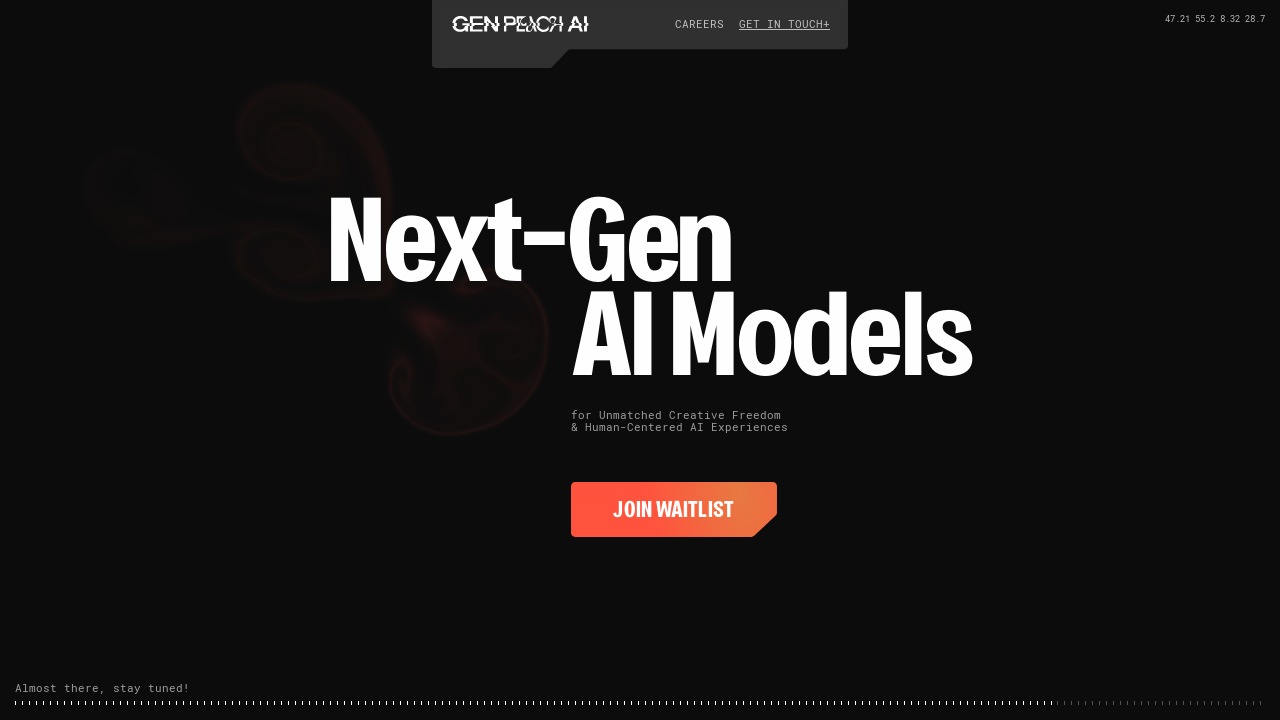

Waited 100ms for canvas response to fast mouse movement
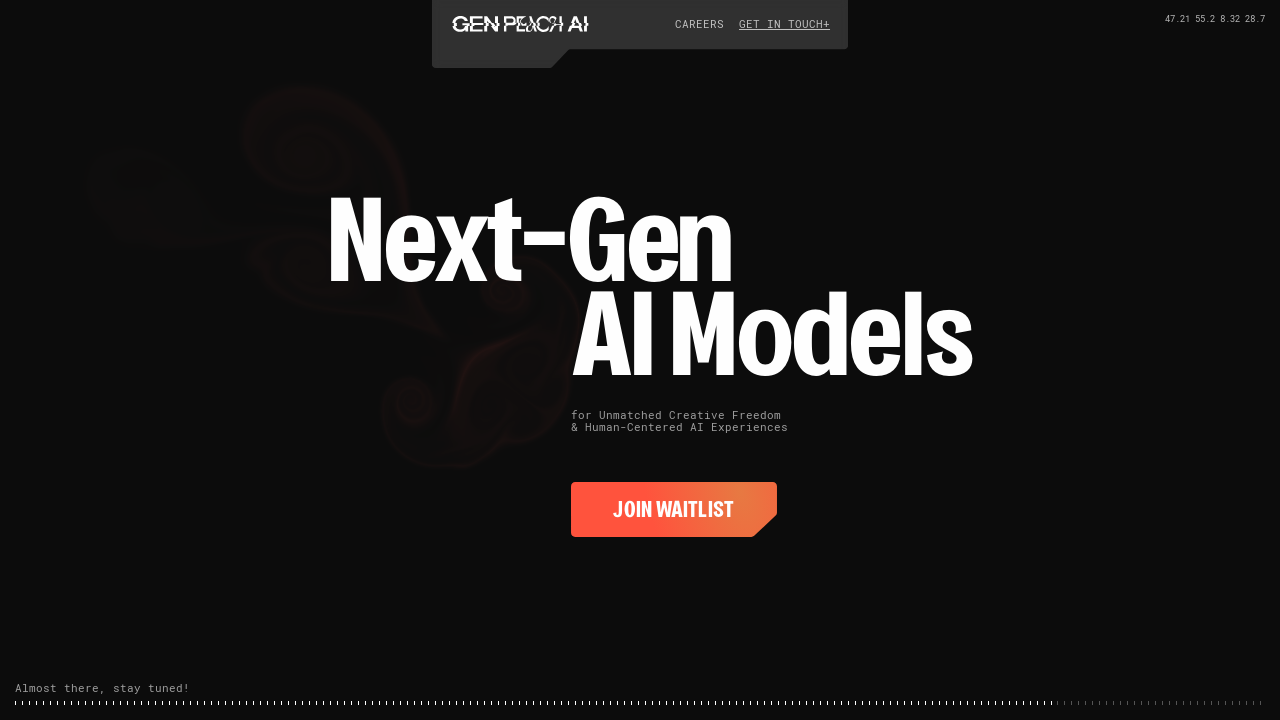

Mouse moved quickly to position (600, 400) at (600, 400)
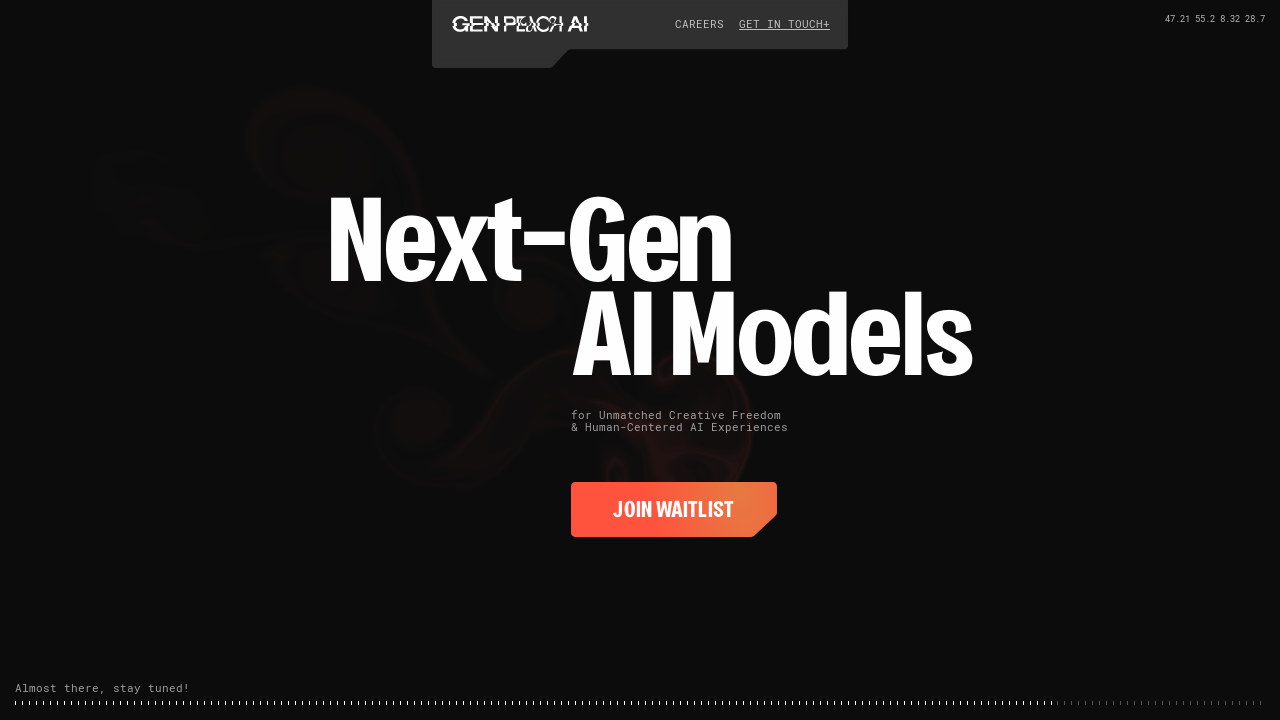

Waited 100ms for canvas response to second fast mouse movement
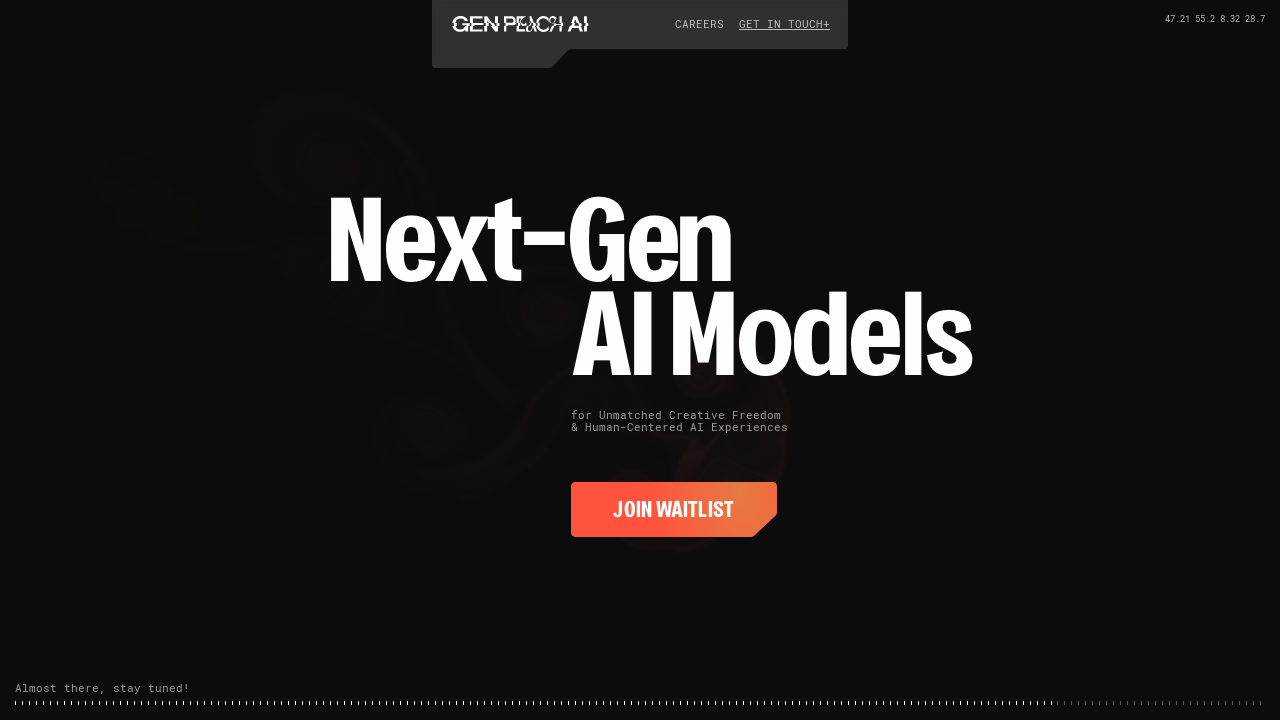

Waited 2000ms to observe fluid simulation fade effect
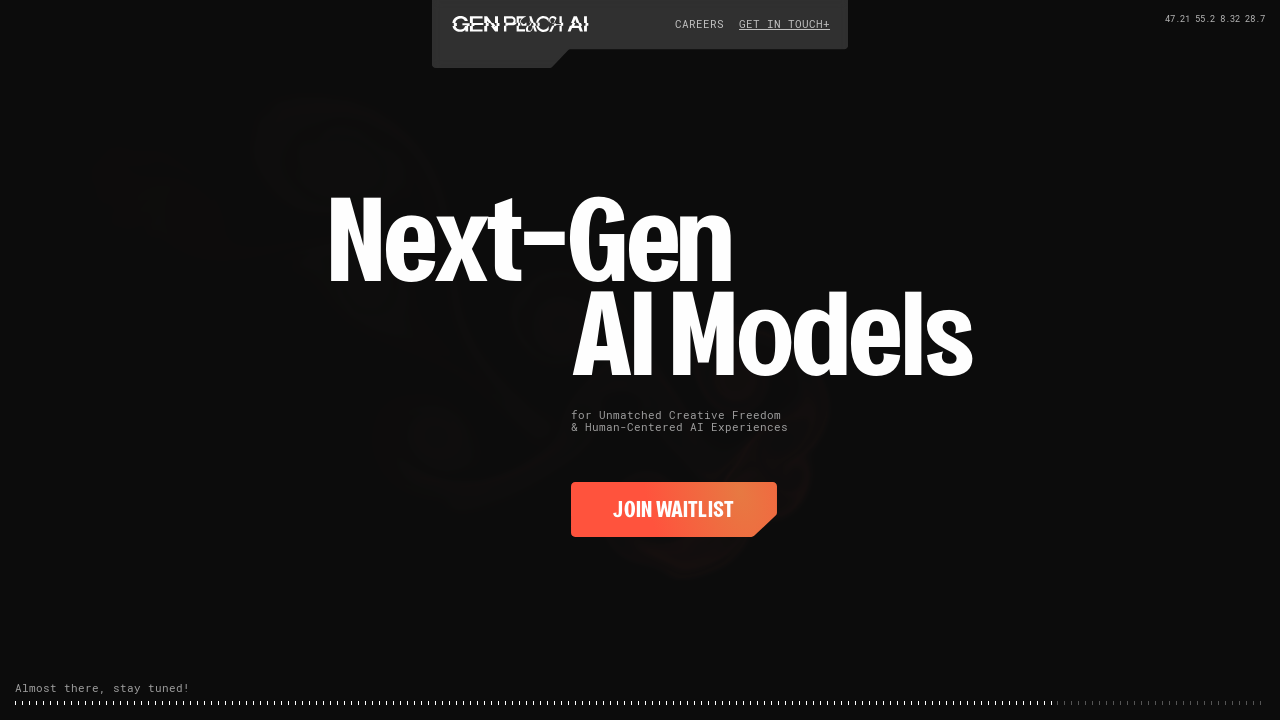

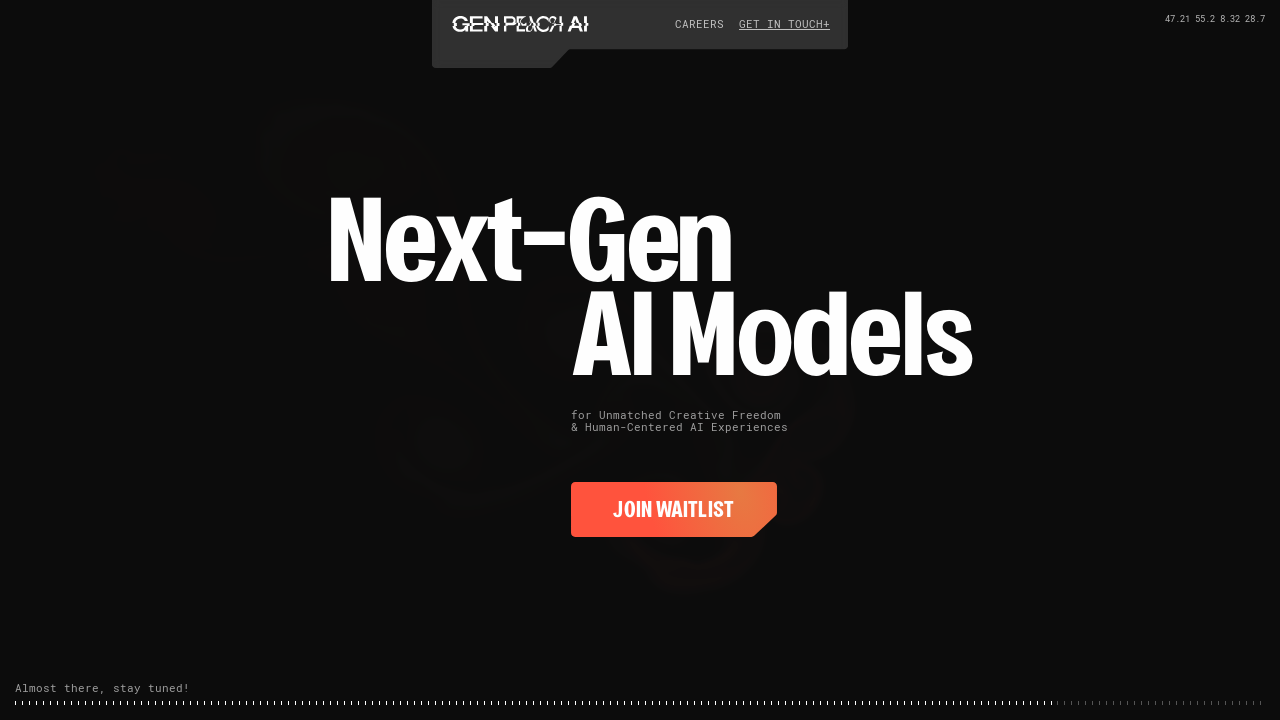